Tests opening a new browser window, navigating to a different URL in that window, and verifying that two windows are open.

Starting URL: https://the-internet.herokuapp.com/windows

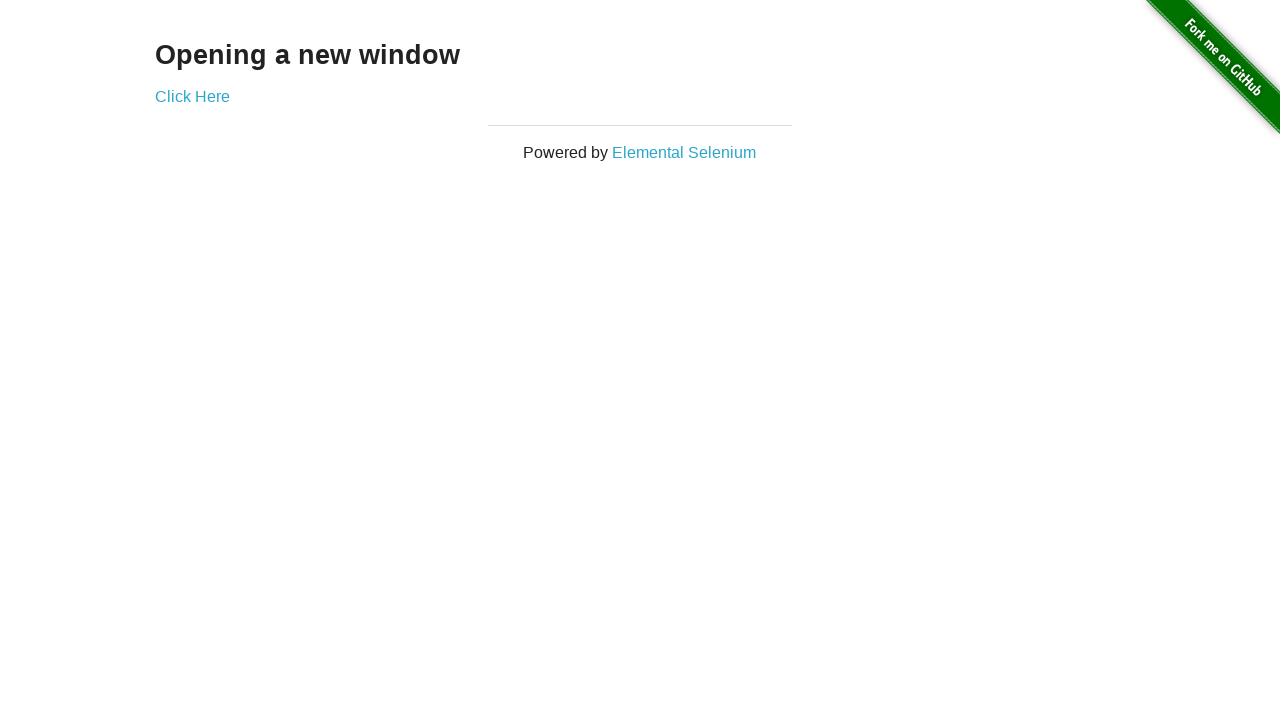

Opened a new browser window
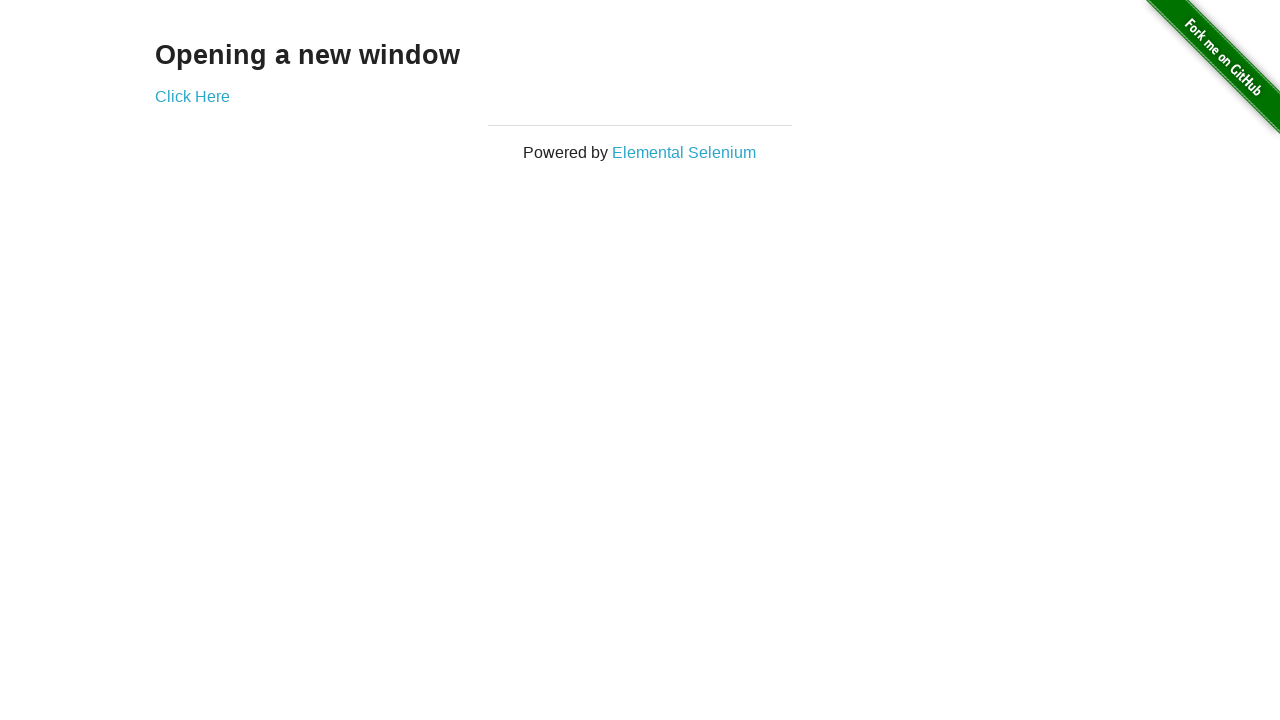

Navigated to typos page in the new window
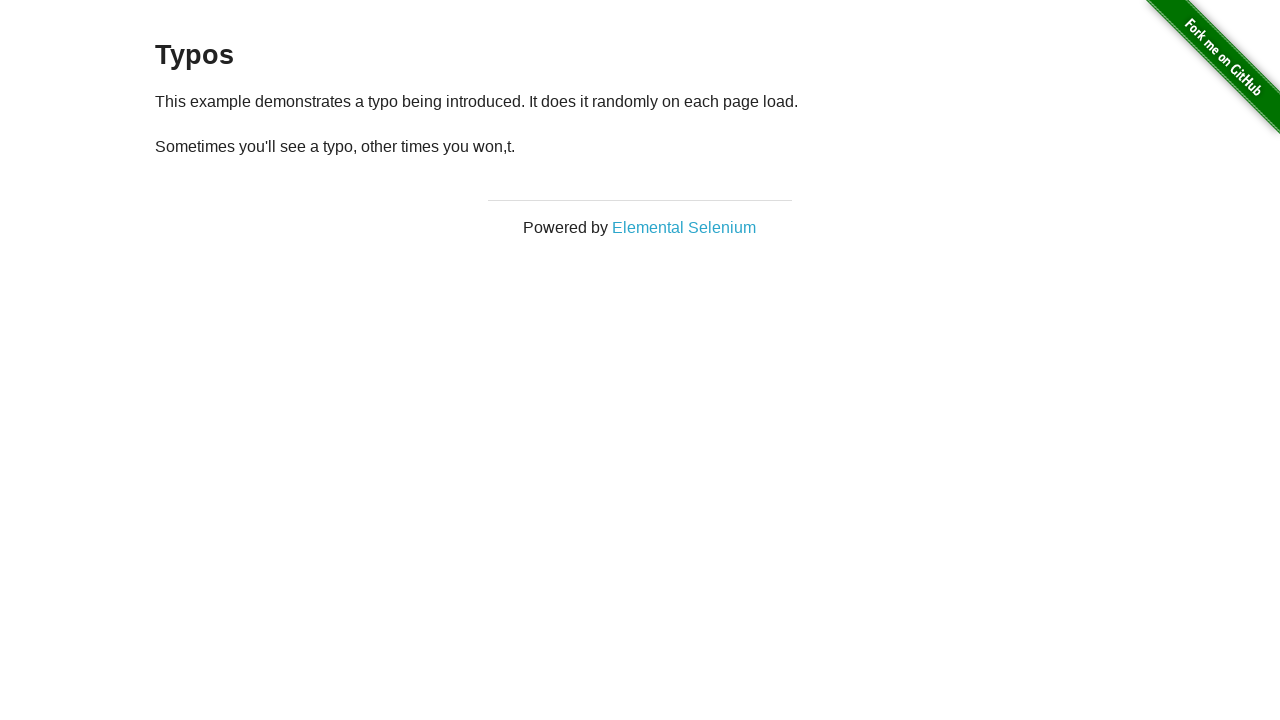

Verified that 2 browser windows are open
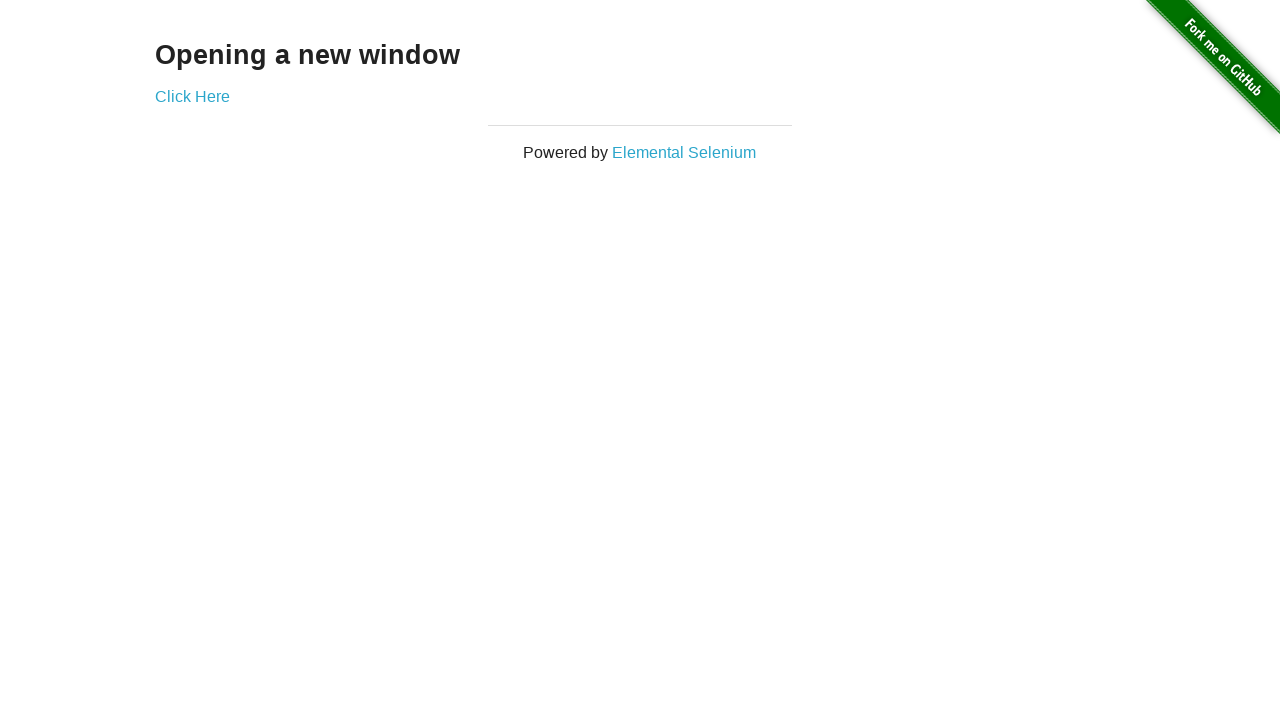

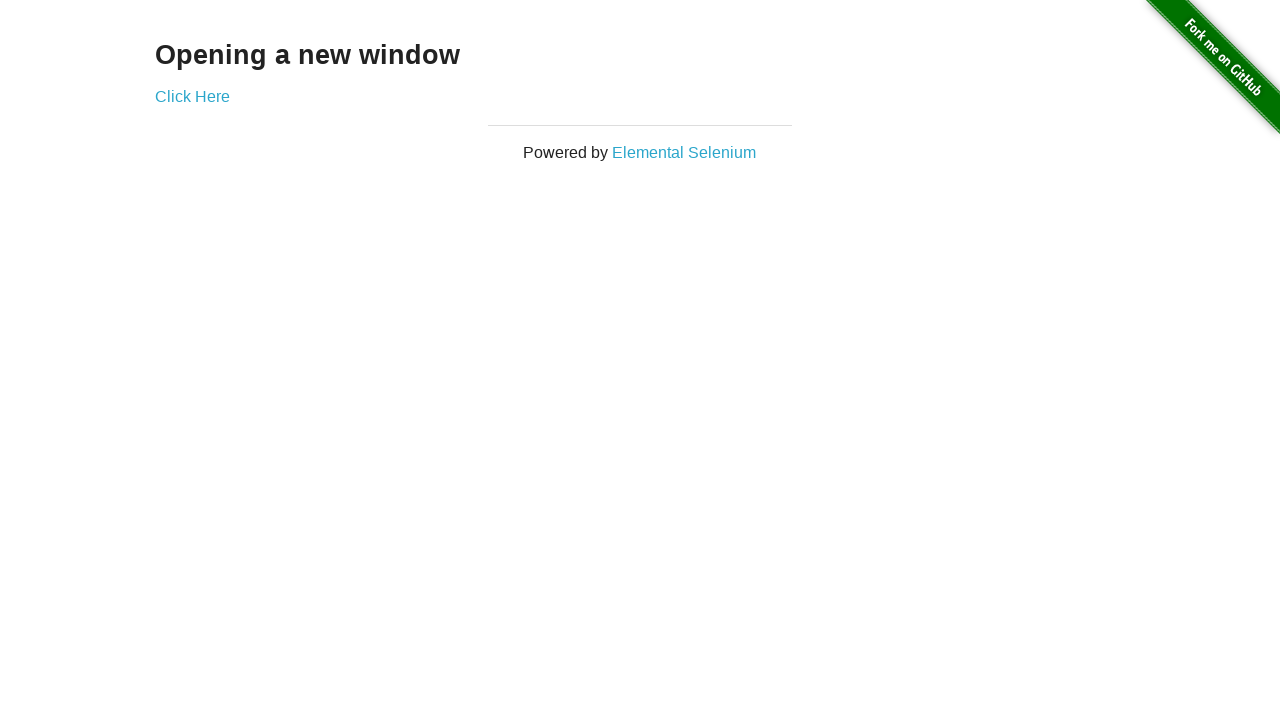